Navigates to the NSE India website, hovers over the "Market Data" menu item, and clicks on "Equity & SME Market" submenu to navigate to the equity market data page.

Starting URL: https://www.nseindia.com/

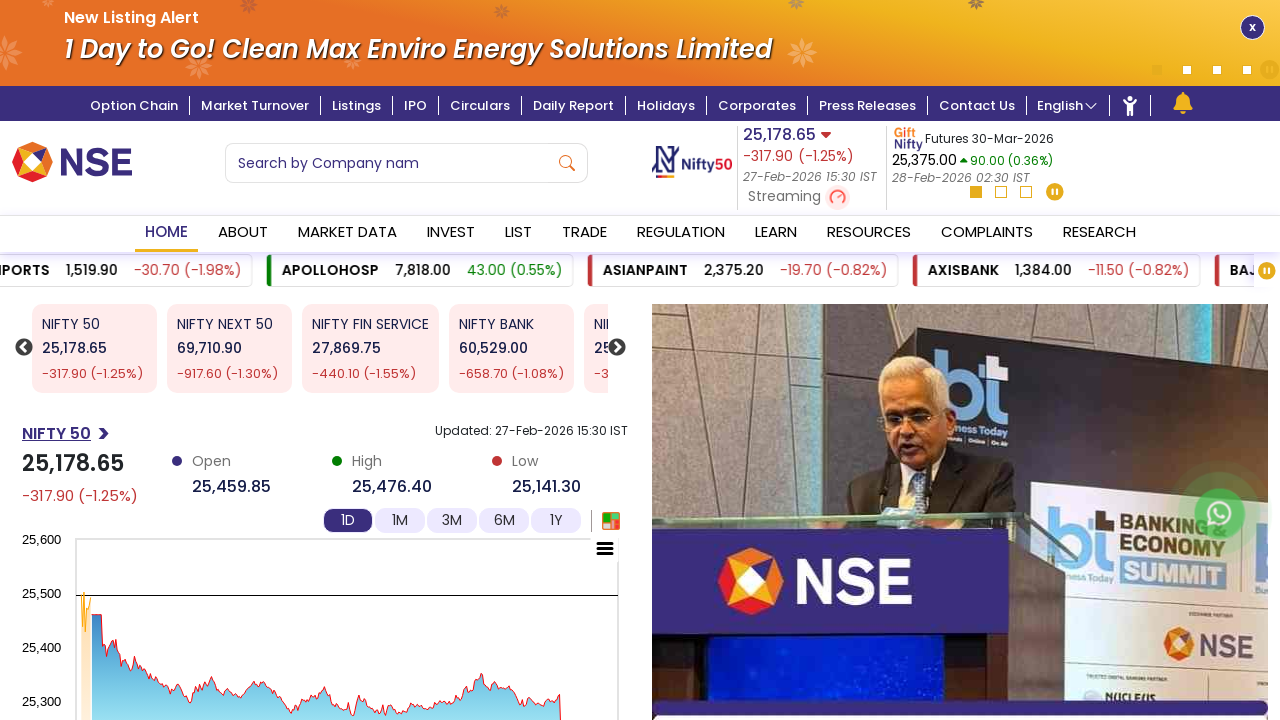

Hovered over 'Market Data' menu item to reveal submenu at (347, 234) on xpath=(//a[normalize-space()='Market Data'])[1]
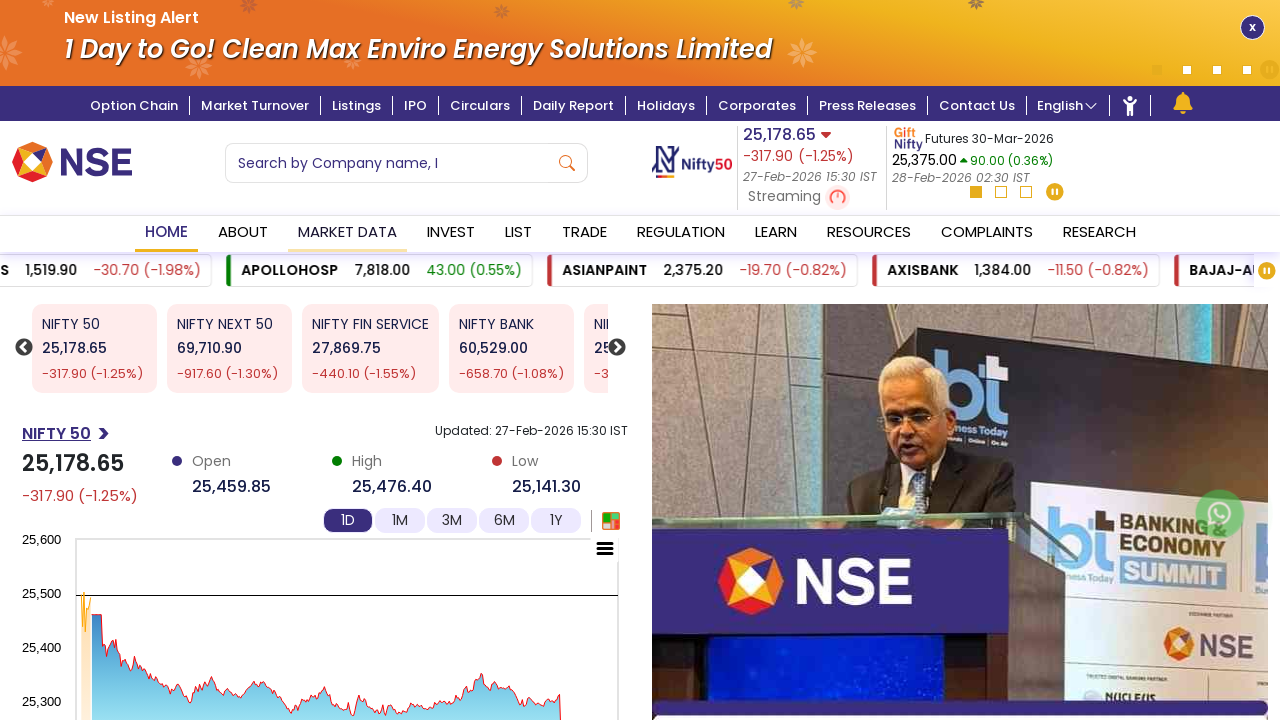

Clicked on 'Equity & SME Market' submenu to navigate to equity market data page at (176, 375) on xpath=//a[normalize-space()='Equity & SME Market']
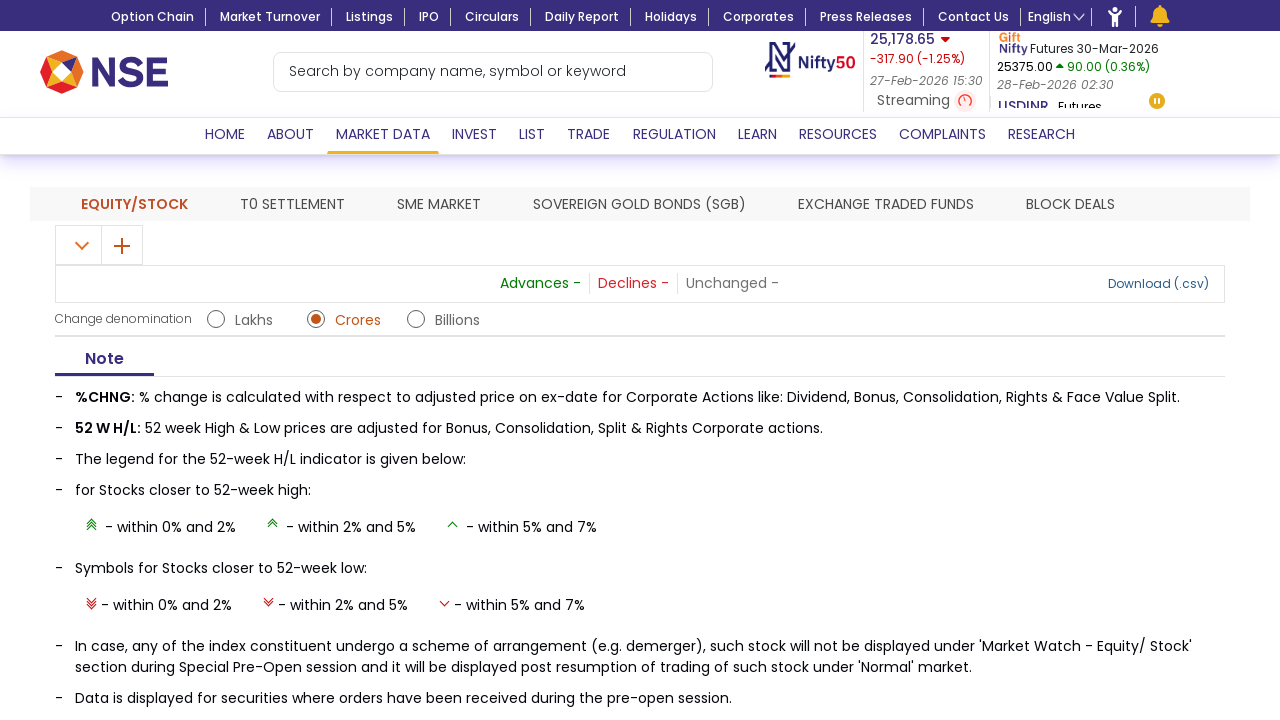

Navigation completed and page loaded
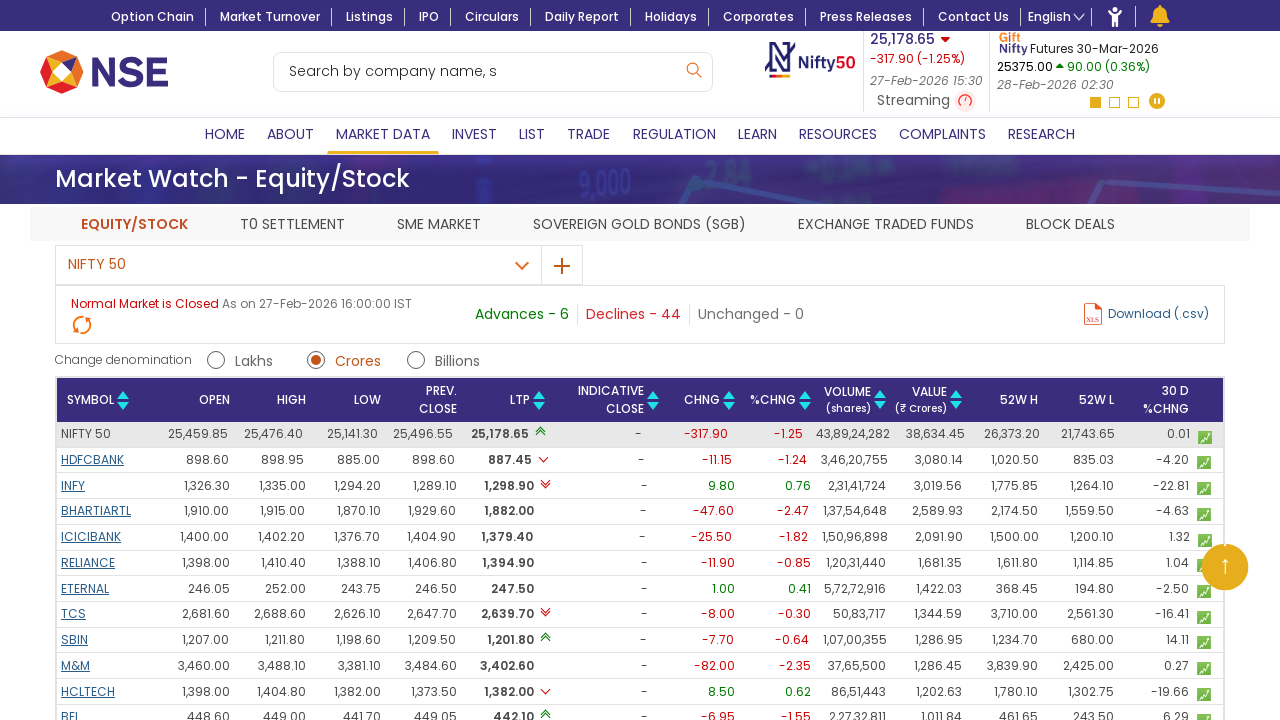

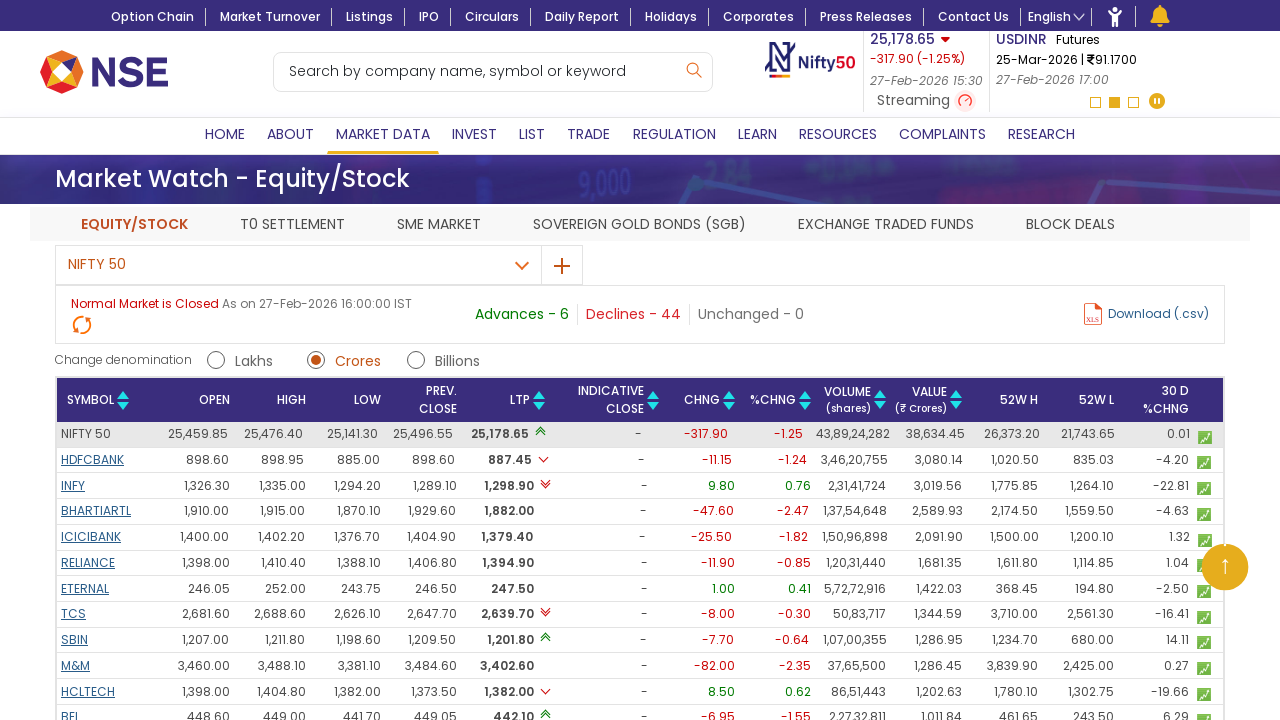